Tests dynamic loading functionality by clicking a start button and waiting for a dynamically loaded element to appear on the page

Starting URL: http://the-internet.herokuapp.com/dynamic_loading/1

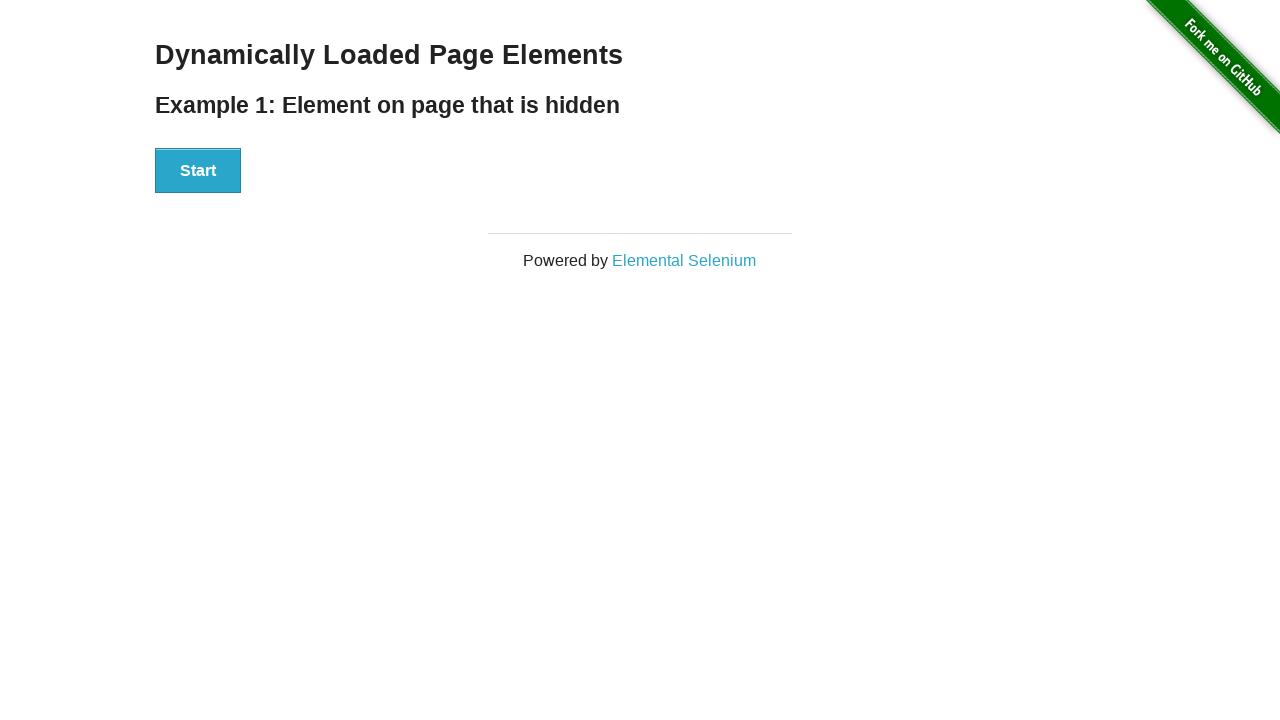

Clicked start button to trigger dynamic loading at (198, 171) on #start button
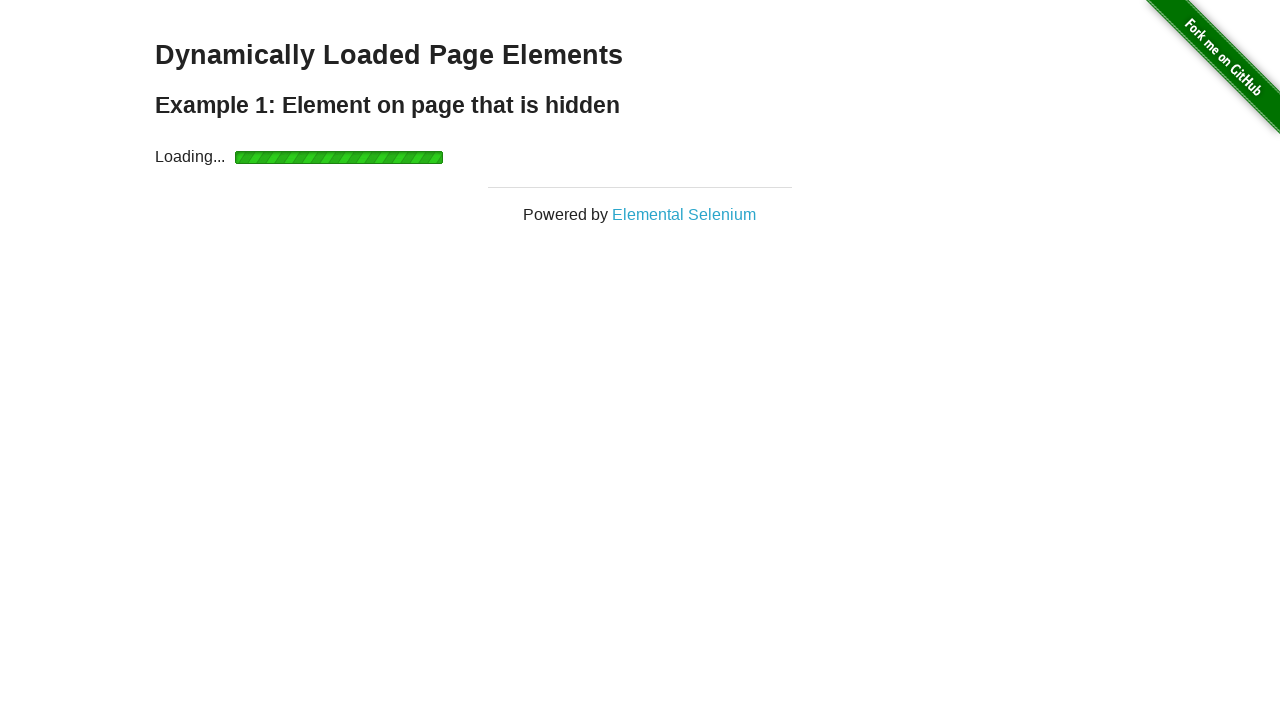

Dynamically loaded element appeared on the page
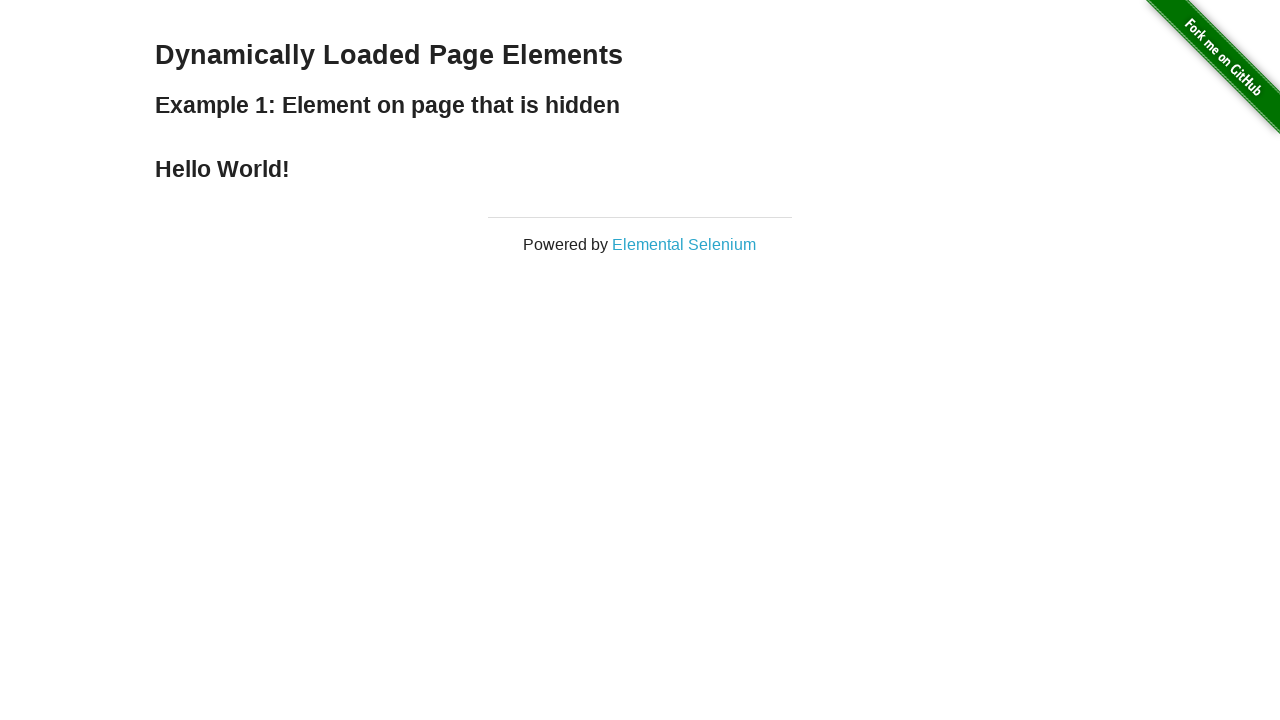

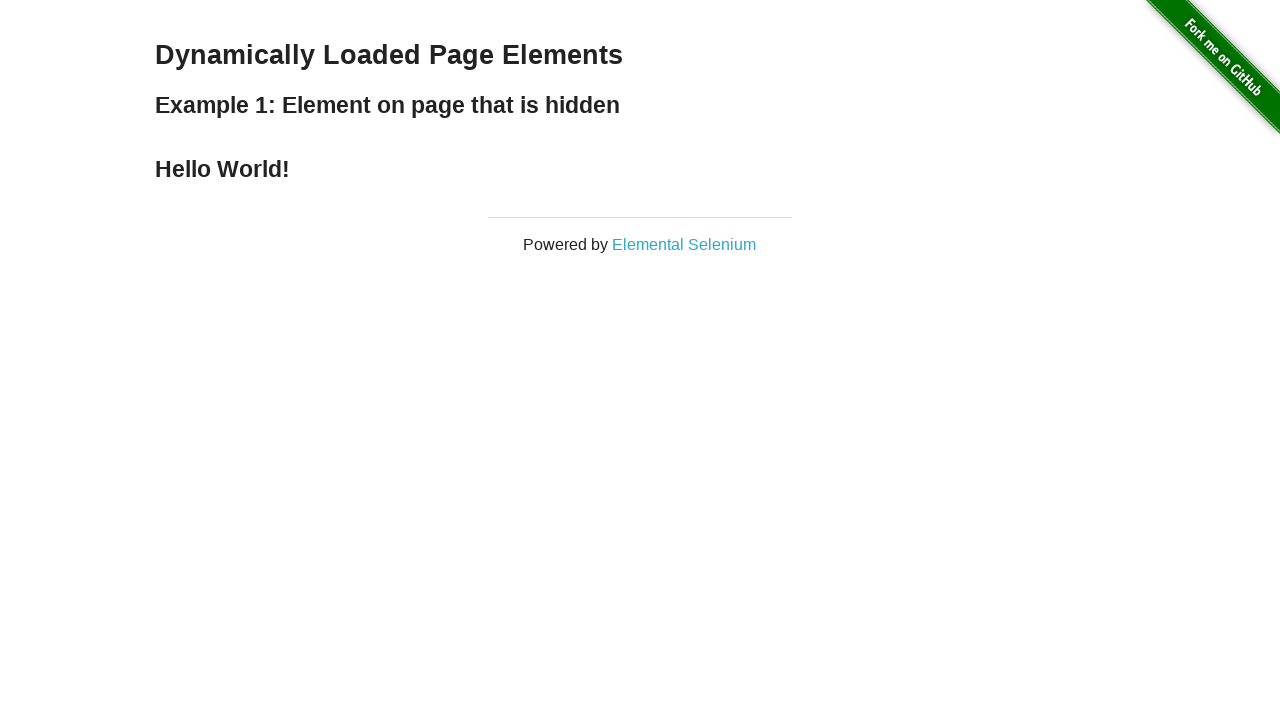